Tests JavaScript alert handling by clicking buttons that trigger different types of alerts (simple alert, confirm dialog, and prompt) and accepting each one

Starting URL: https://the-internet.herokuapp.com/javascript_alerts

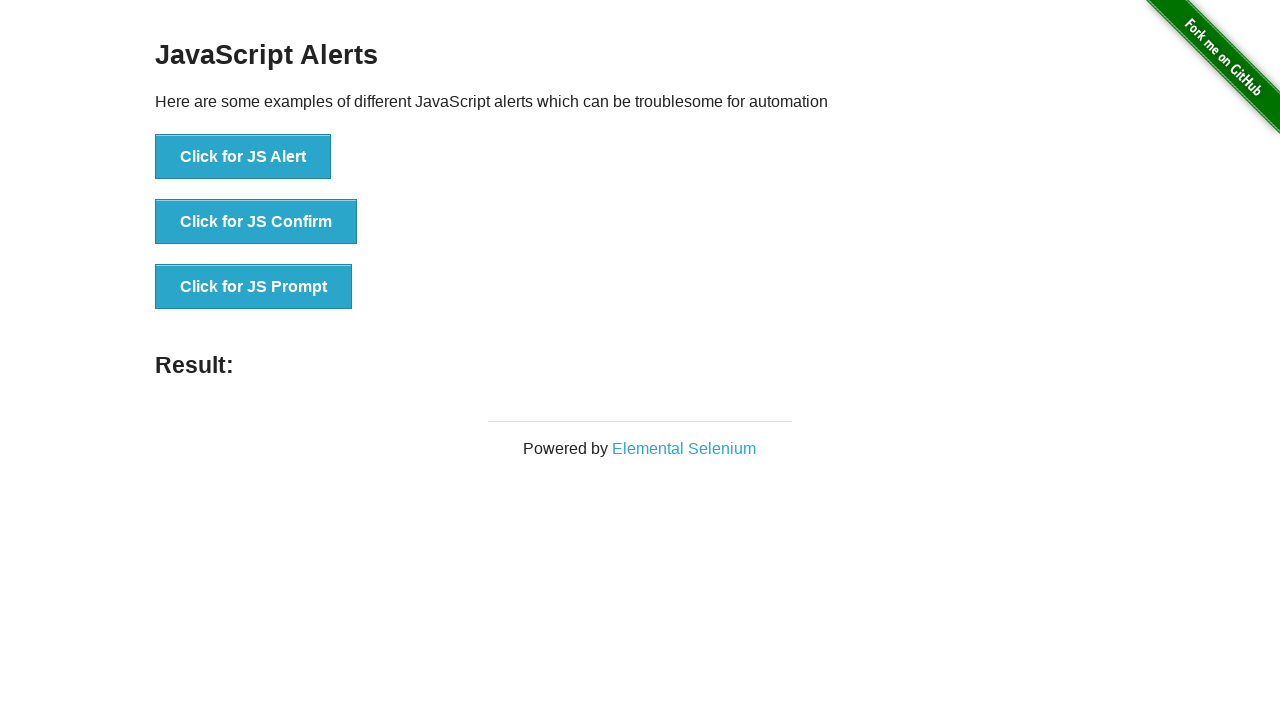

Clicked button to trigger simple alert at (243, 157) on button[onclick='jsAlert()']
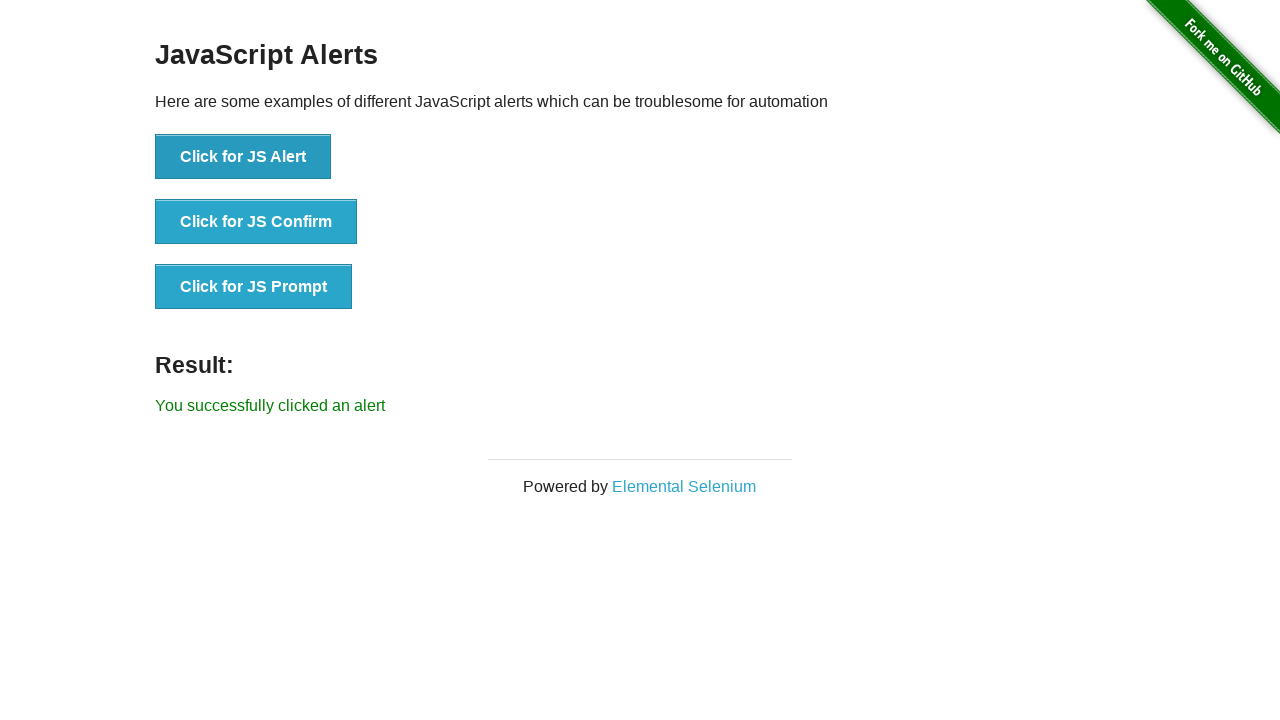

Set up dialog handler to accept alerts
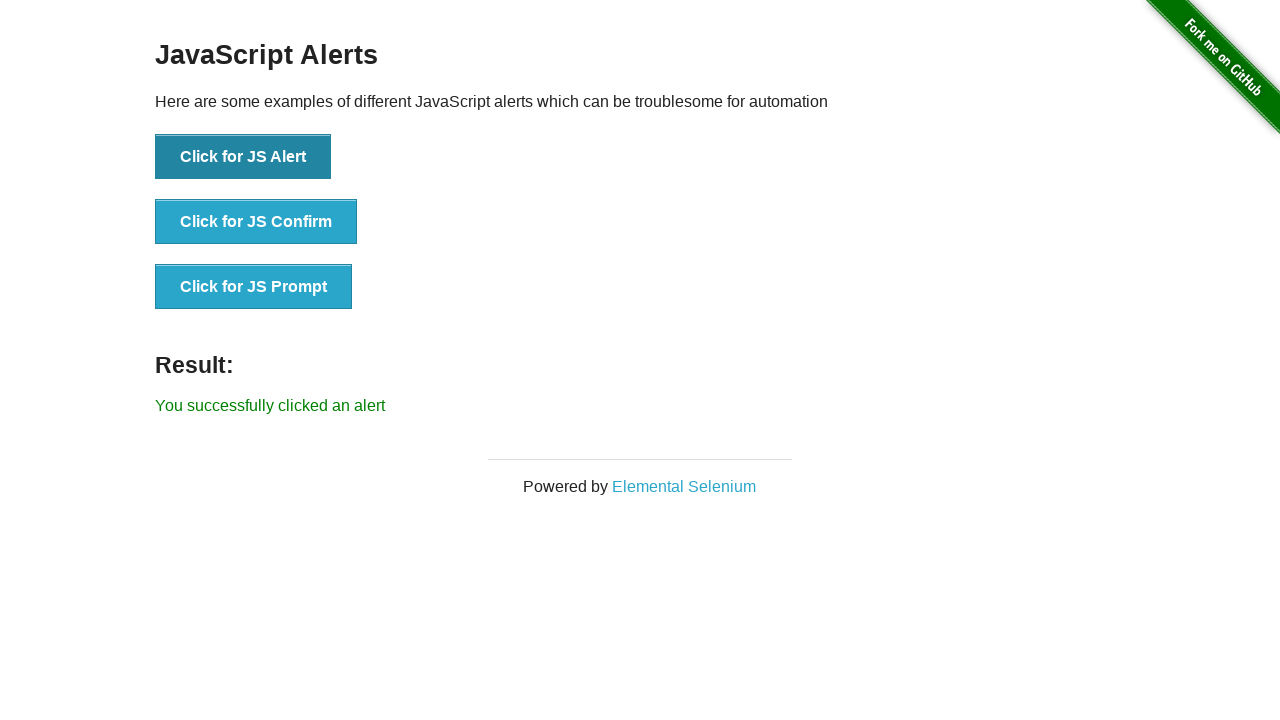

Clicked button to trigger confirm dialog at (256, 222) on button[onclick='jsConfirm()']
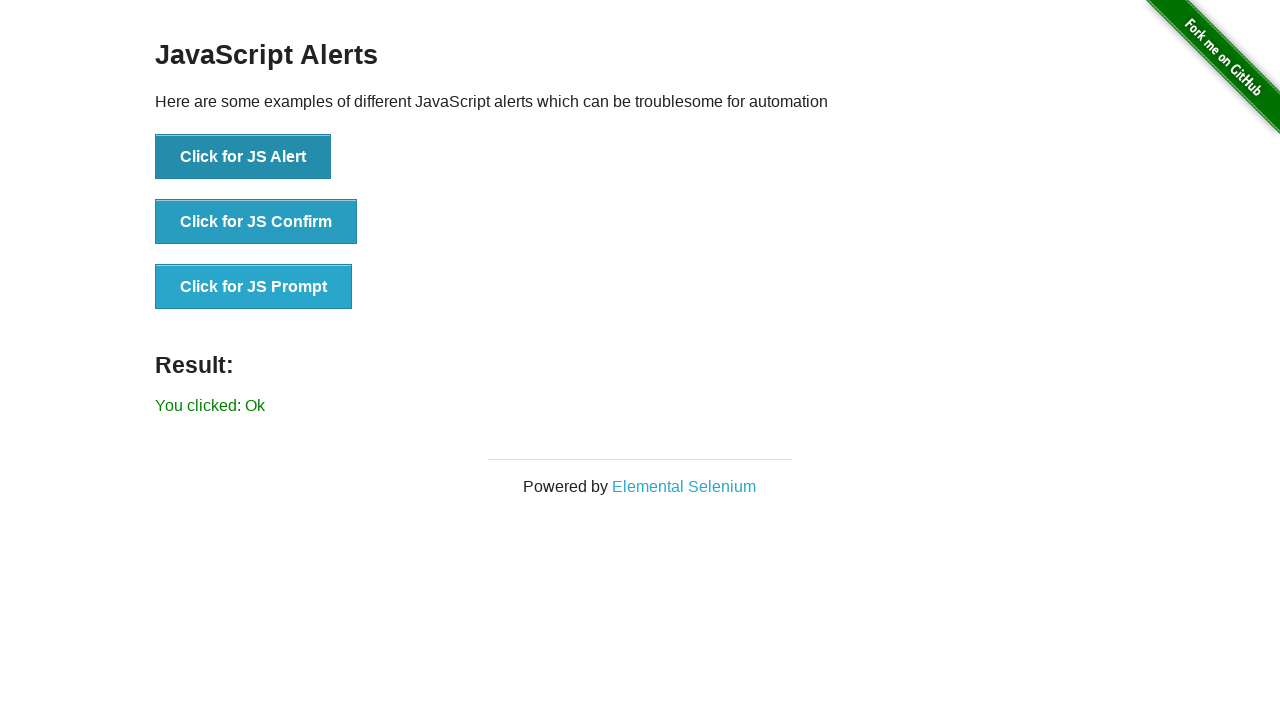

Clicked button to trigger prompt dialog at (254, 287) on button[onclick='jsPrompt()']
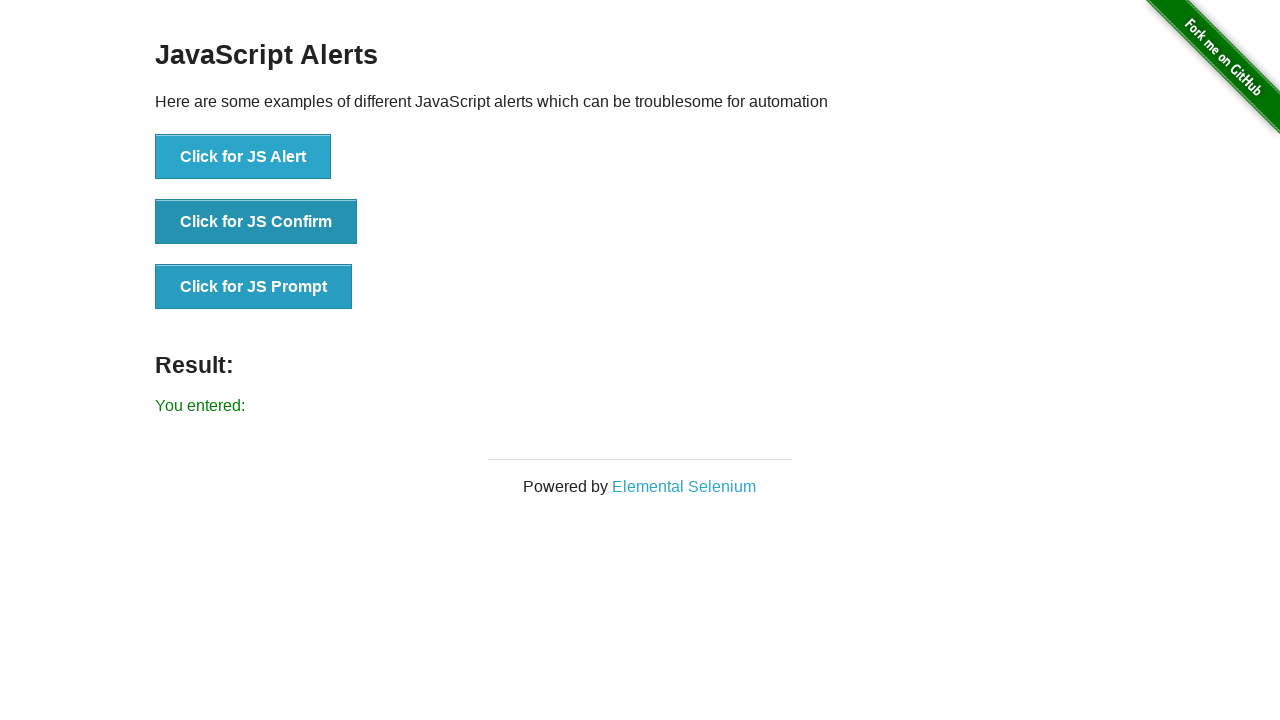

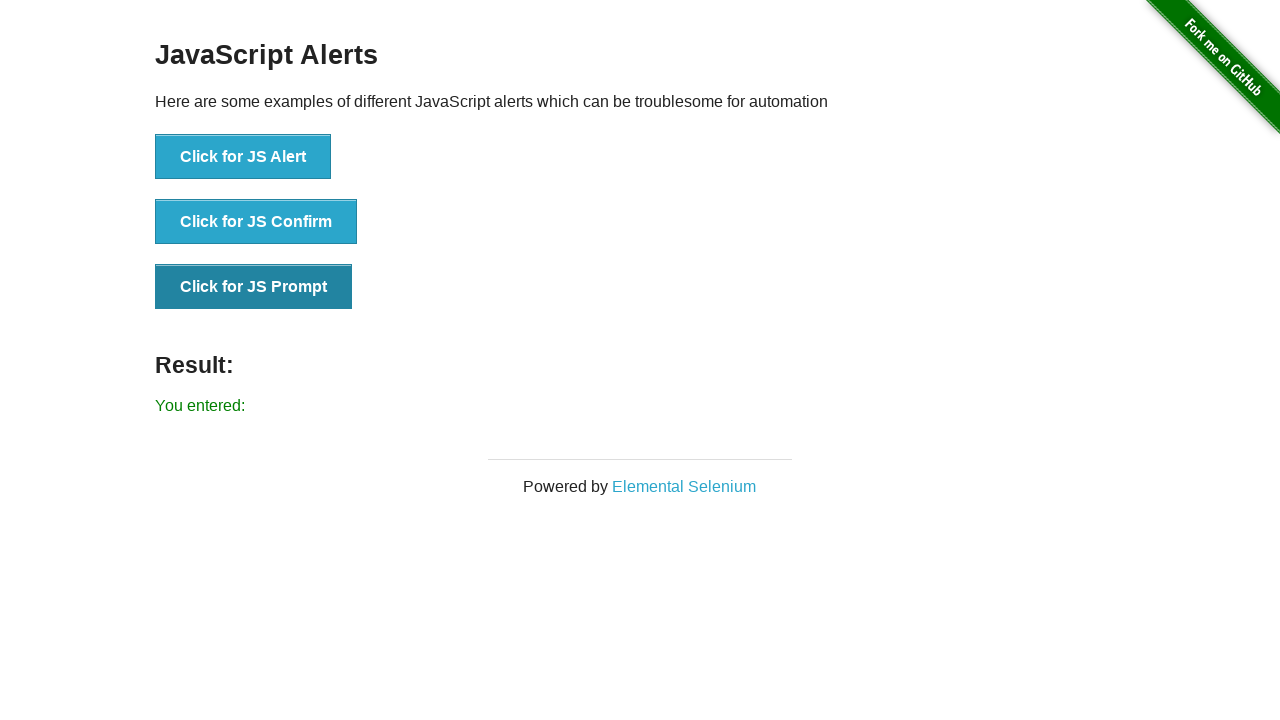